Tests handling of multiple browser windows by navigating to the windows page, opening a new window, switching between windows.

Starting URL: https://the-internet.herokuapp.com/

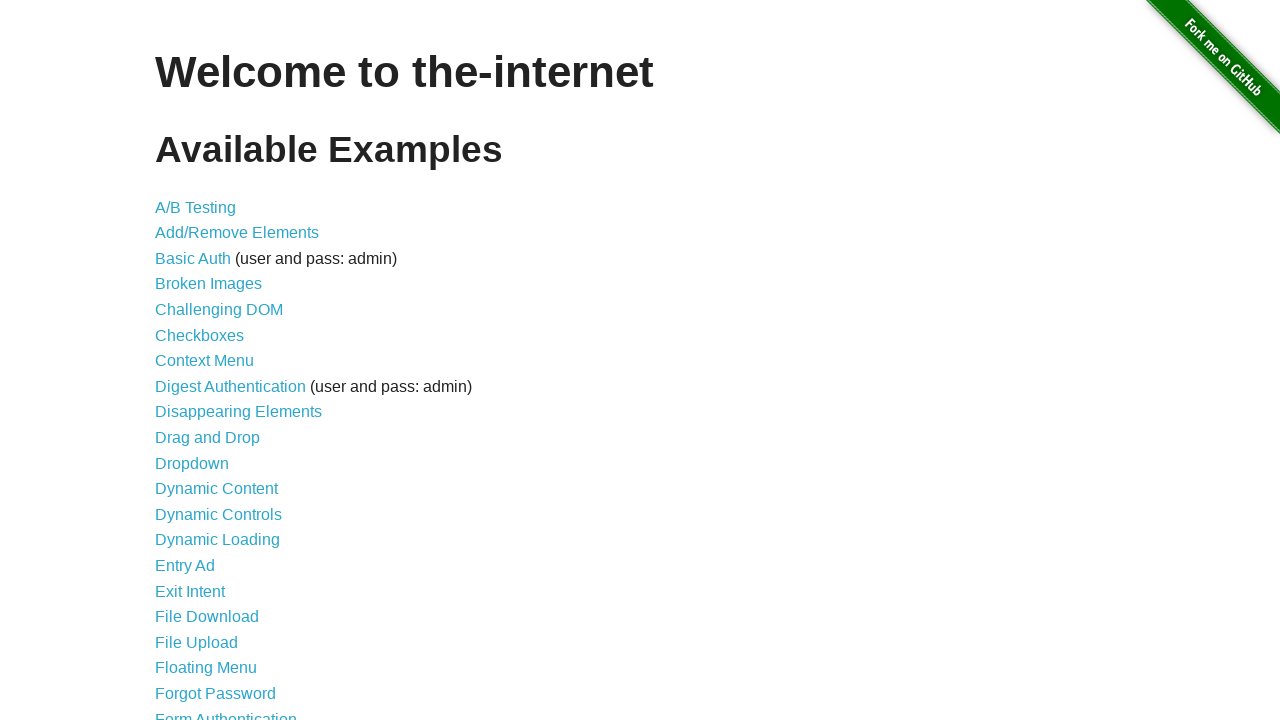

Clicked on Windows link to navigate to windows page at (218, 369) on a[href='/windows']
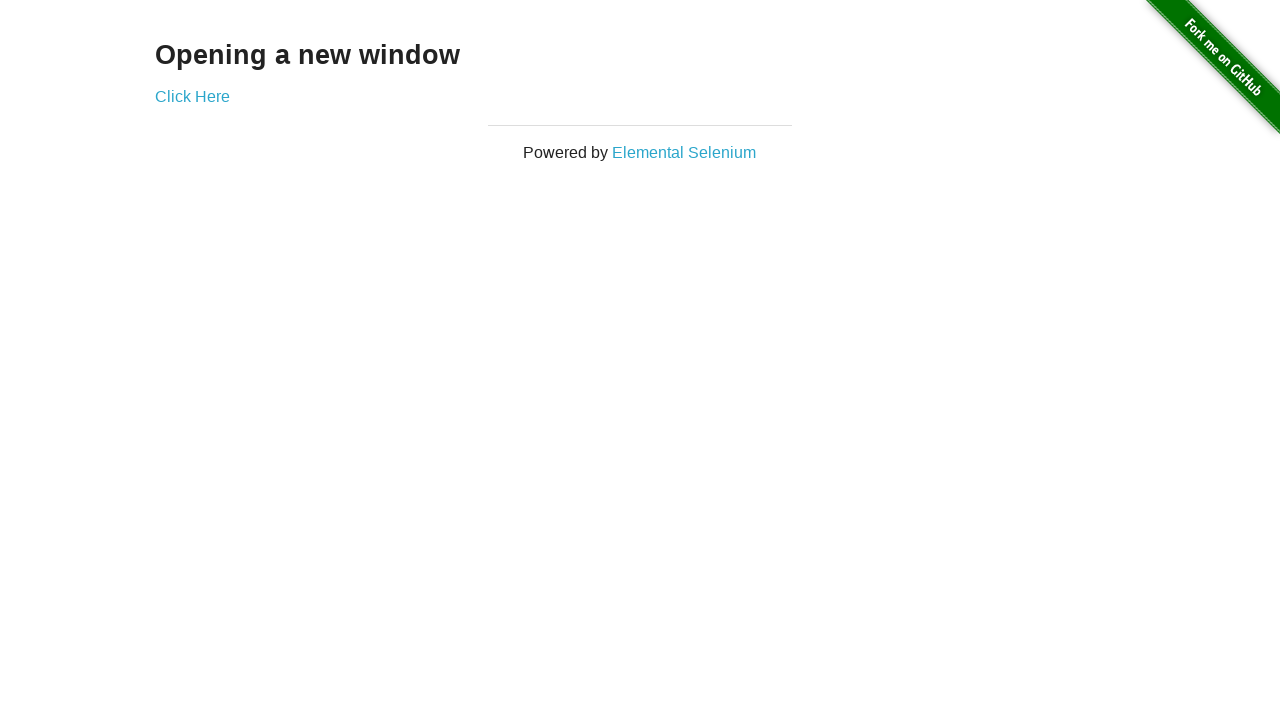

Clicked link to open new window at (192, 96) on a[href='/windows/new']
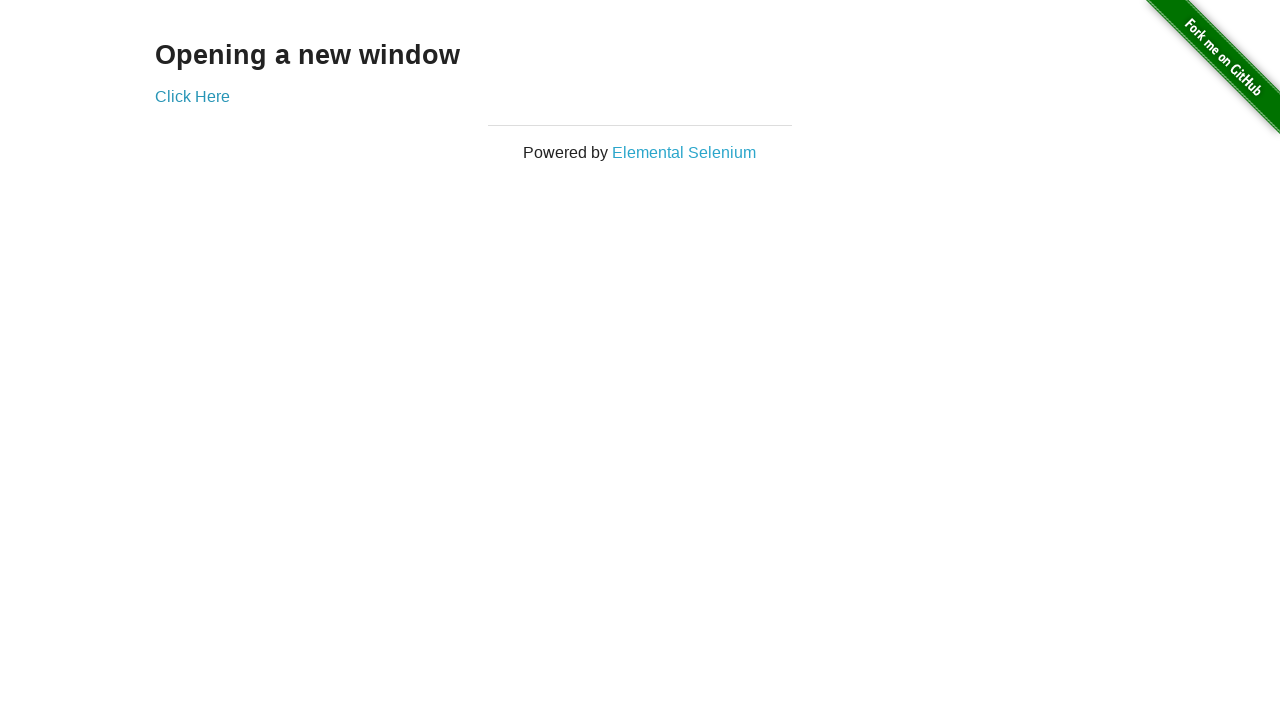

New window loaded and ready
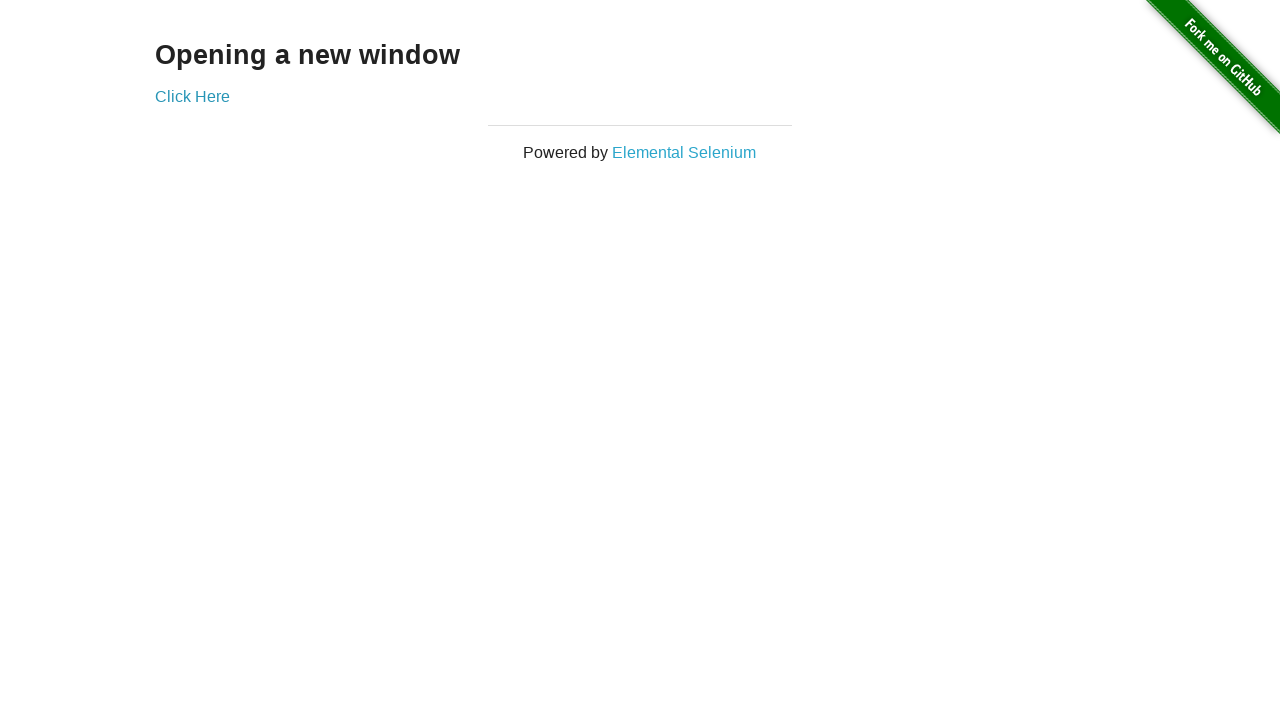

Verified content loaded in new window
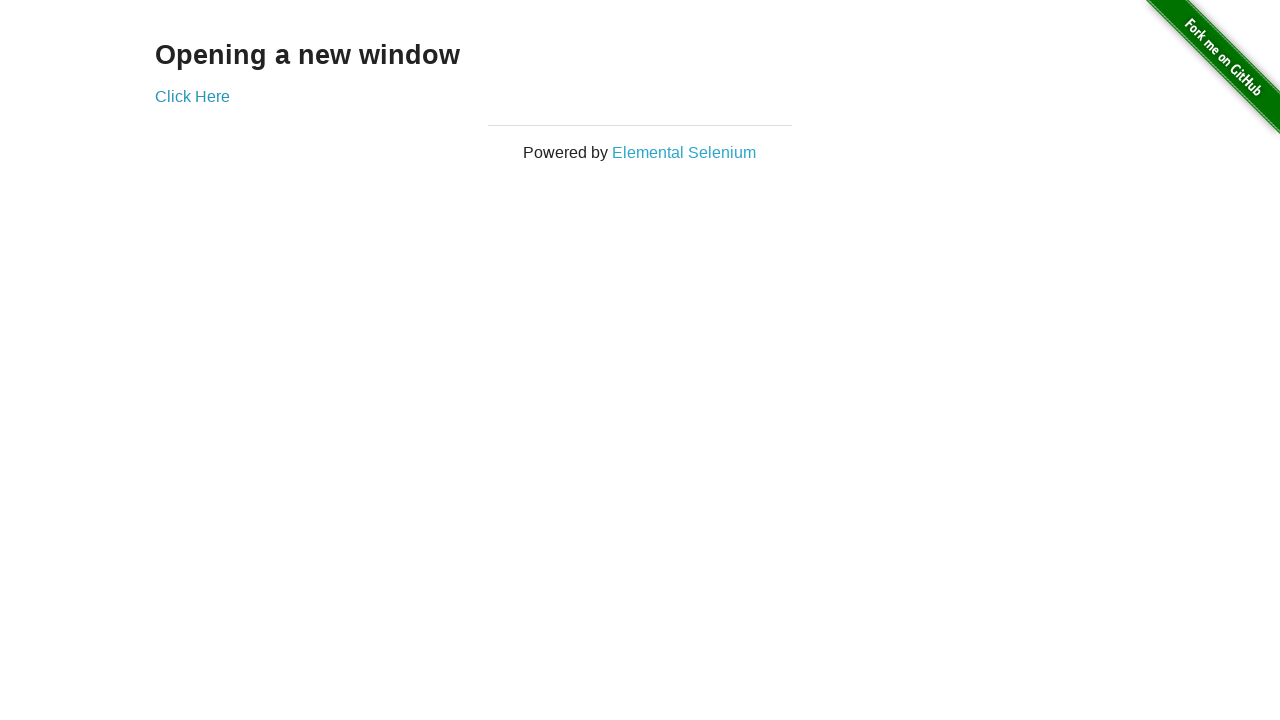

Verified content in original window
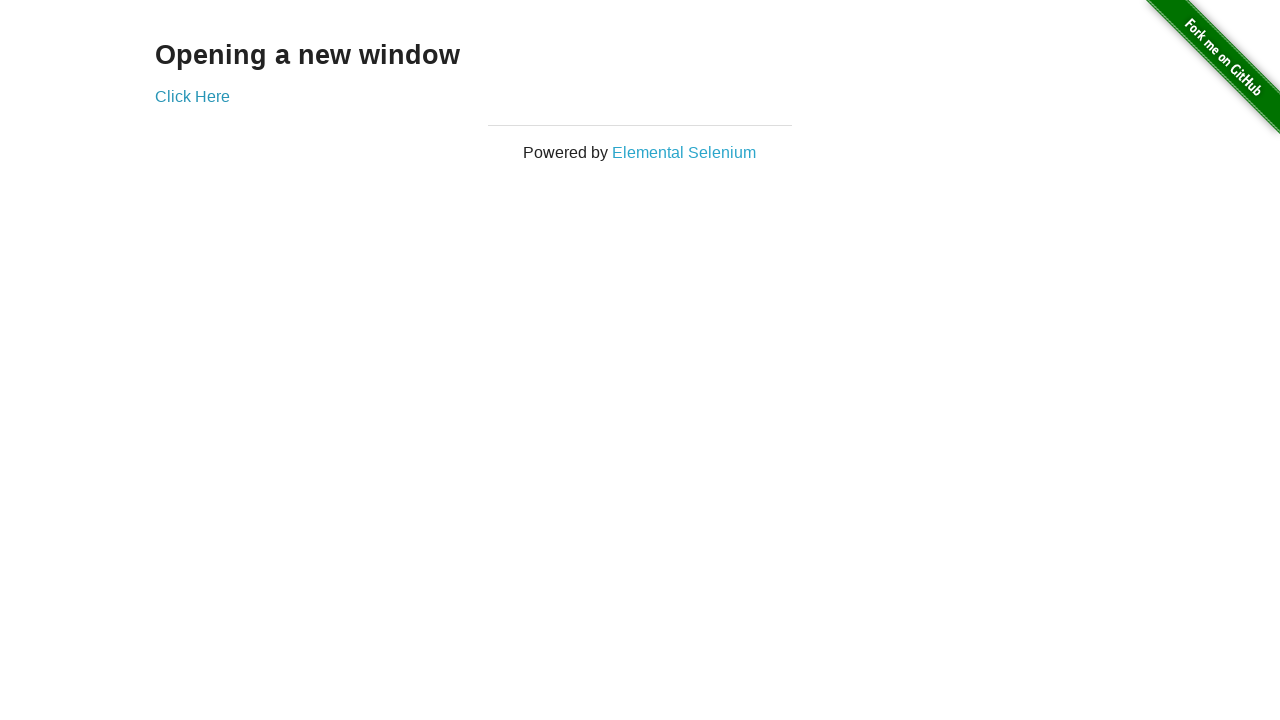

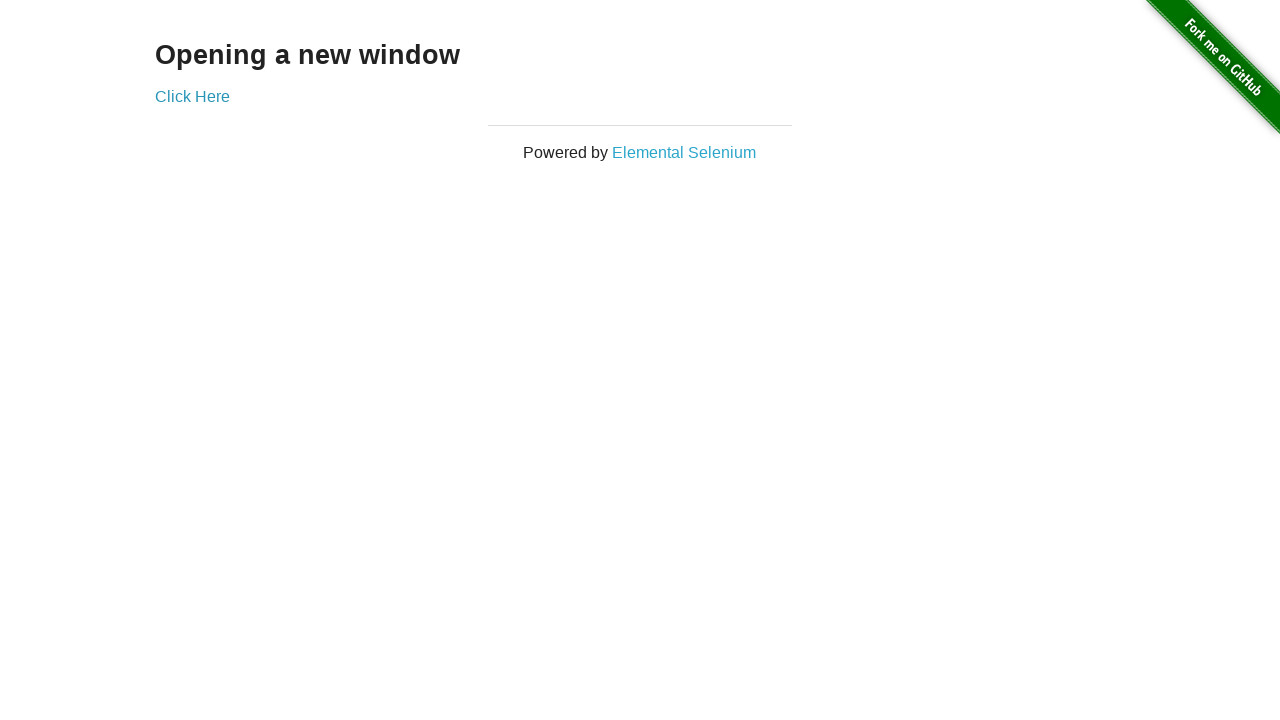